Tests the SpiceJet flight booking website by clicking on the origin/from input field and typing a city code (HYD) to search for Hyderabad airport.

Starting URL: https://www.spicejet.com/

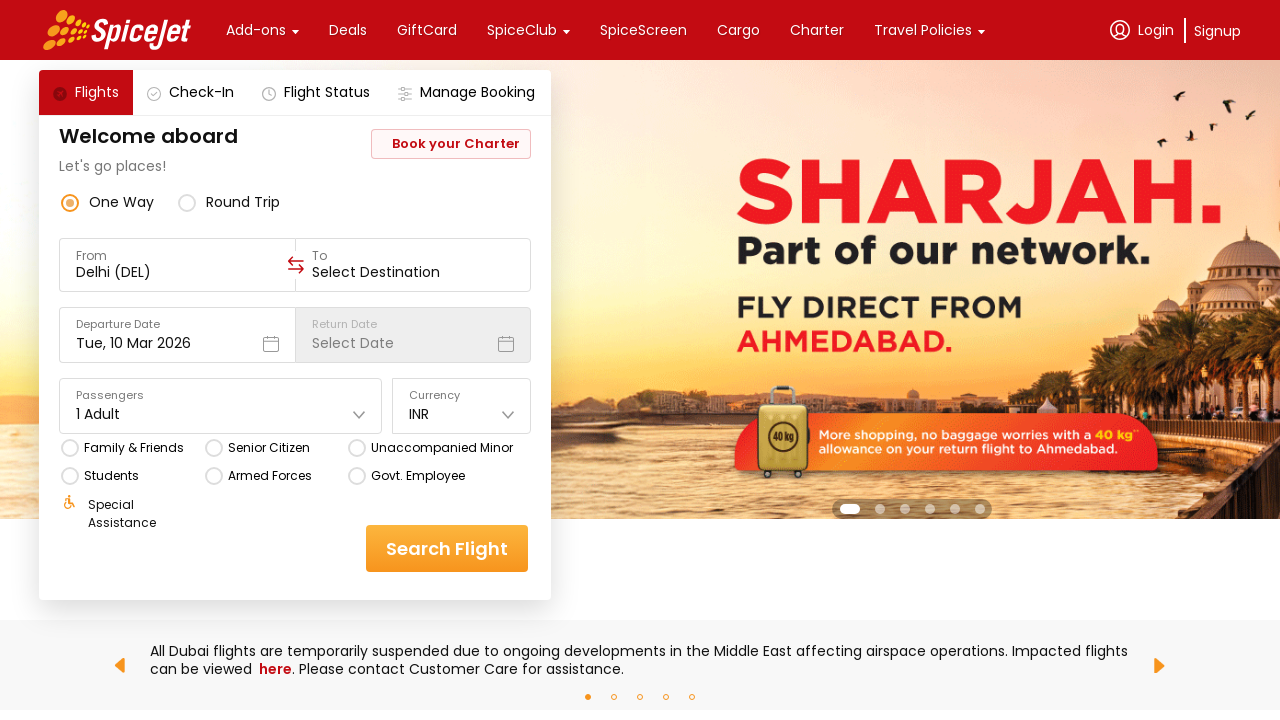

Clicked on the origin/from input field at (178, 272) on div[data-testid='to-testID-origin'] input
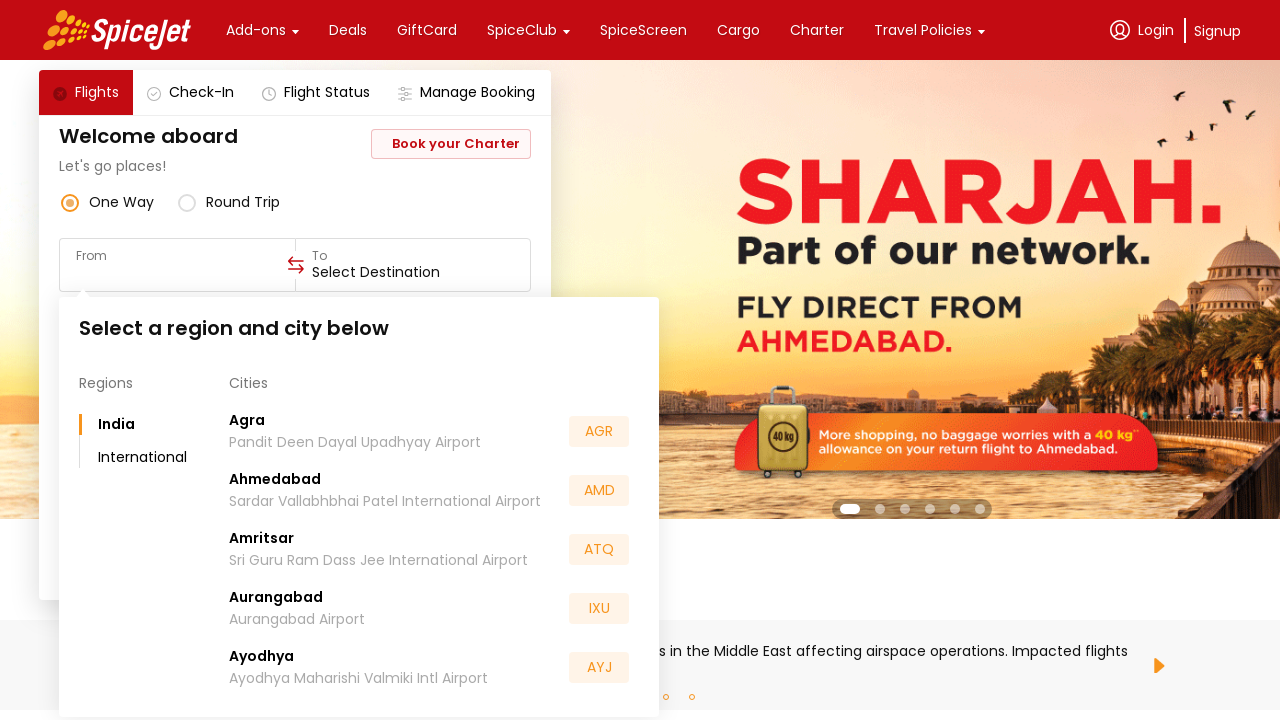

Typed city code 'HYD' to search for Hyderabad airport on div[data-testid='to-testID-origin'] input
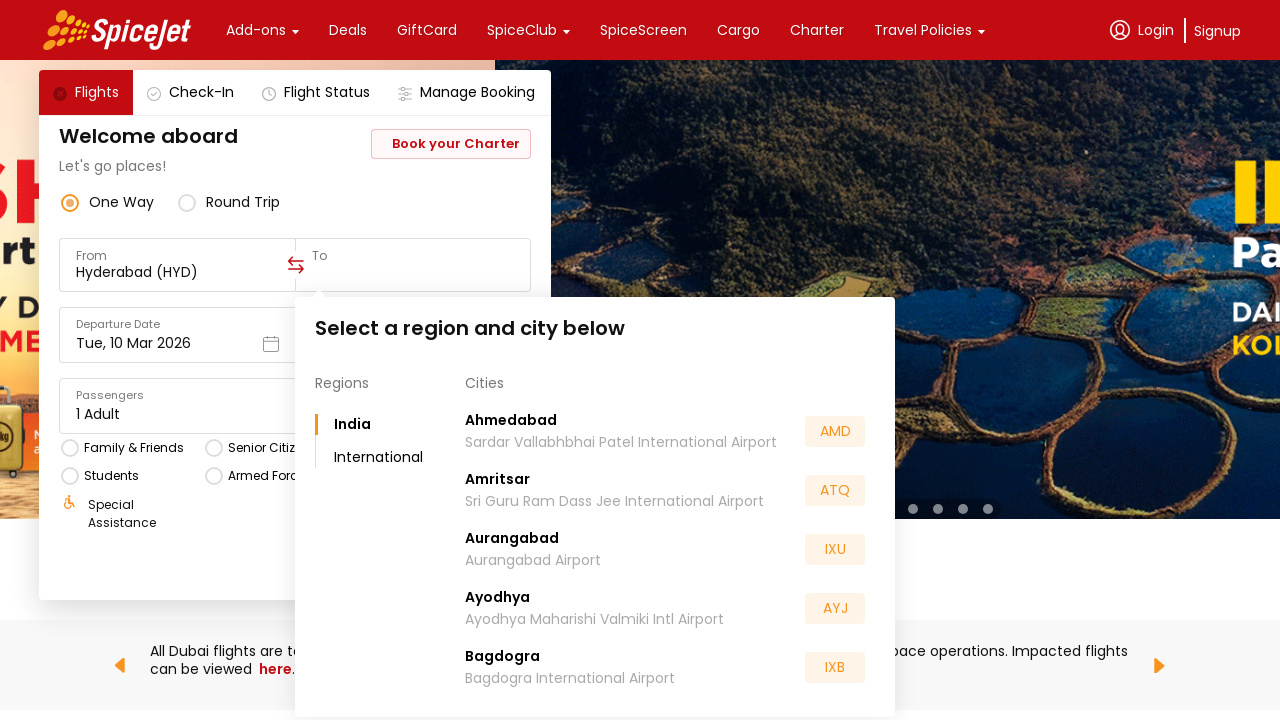

Waited for dropdown/suggestions to appear
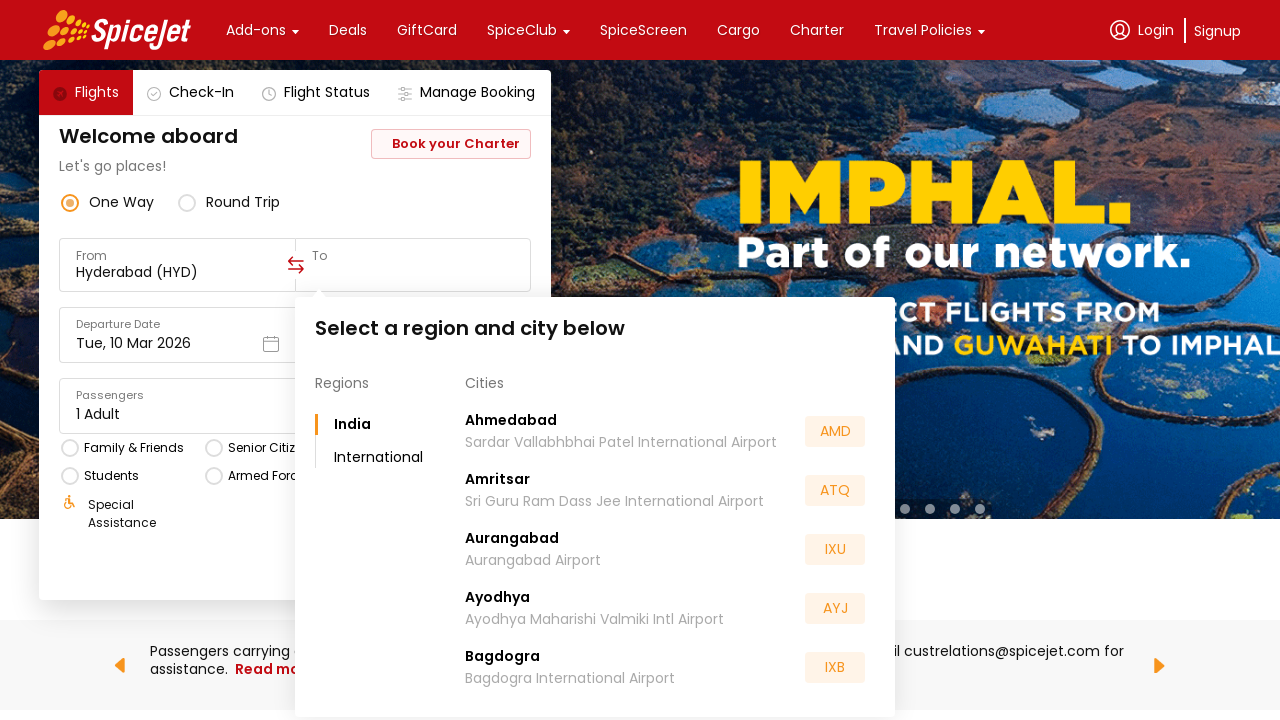

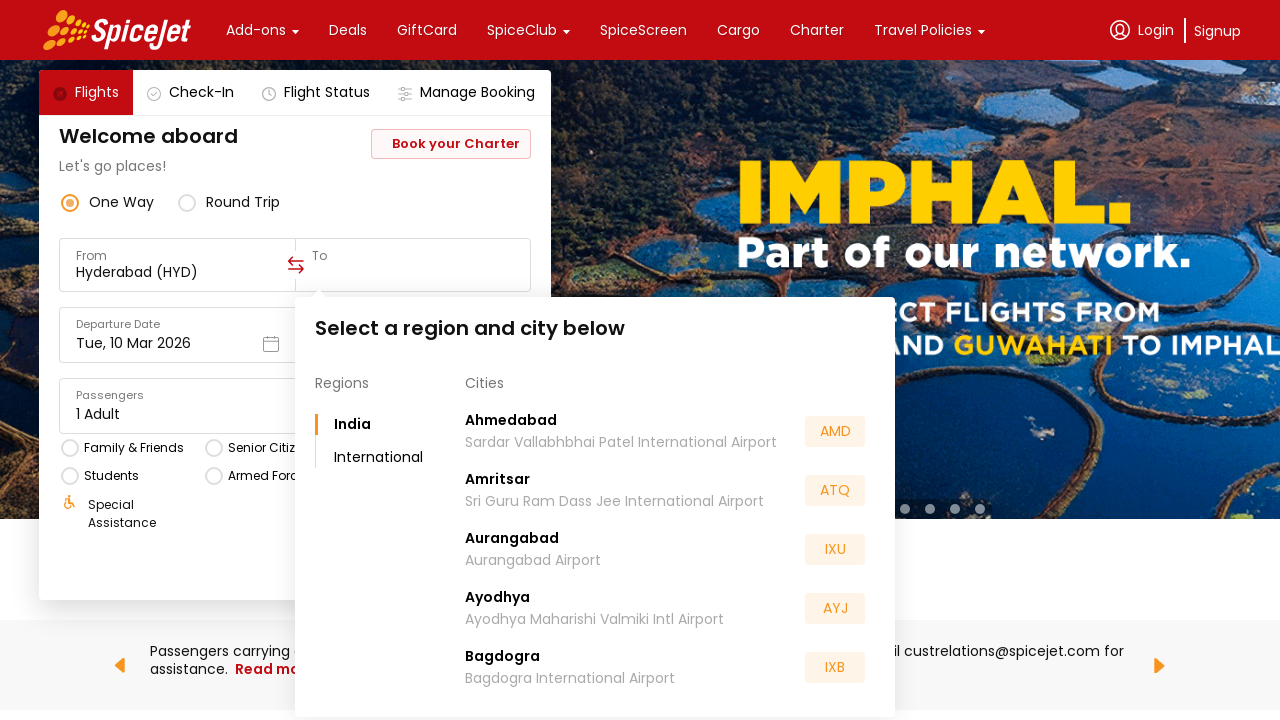